Navigates to the ICHI (International Classification of Health Interventions) website, opens a dropdown menu to select "Interventions", and interacts with the tree navigation by expanding items and viewing their details.

Starting URL: https://mitel.dimi.uniud.it/ichi/

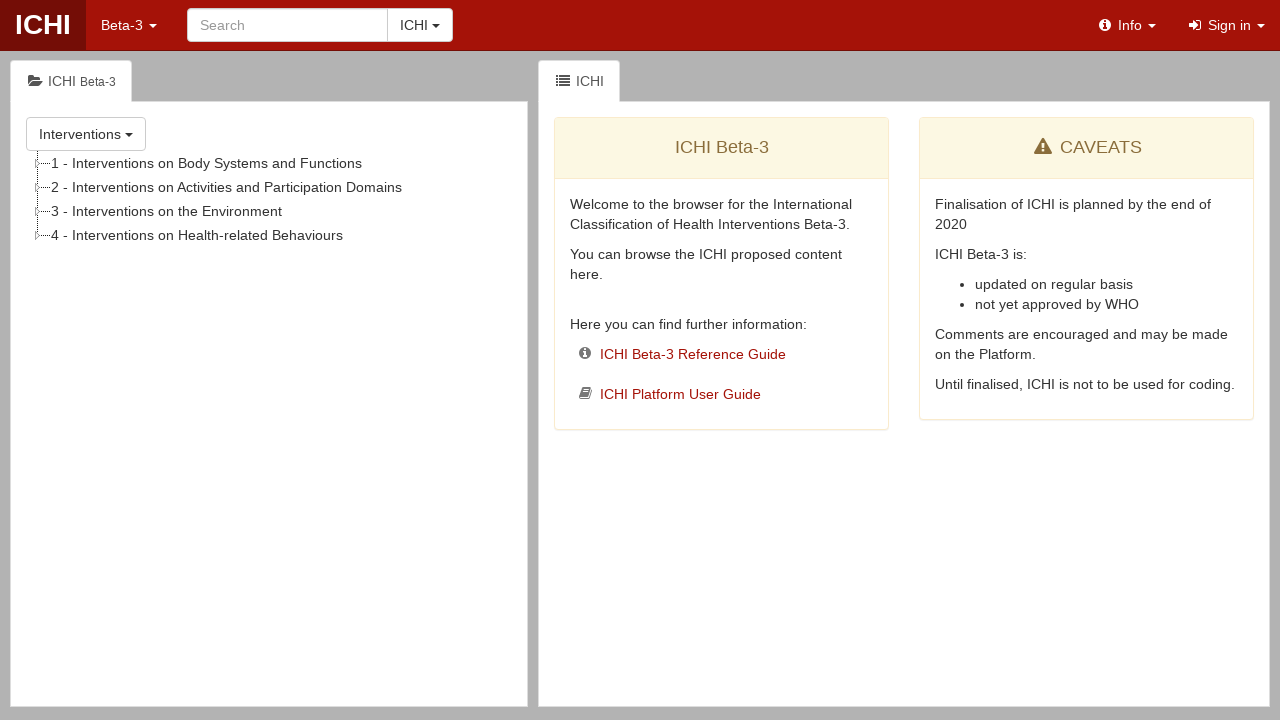

Clicked dropdown menu selector to open menu at (86, 134) on #dropdown-tsel
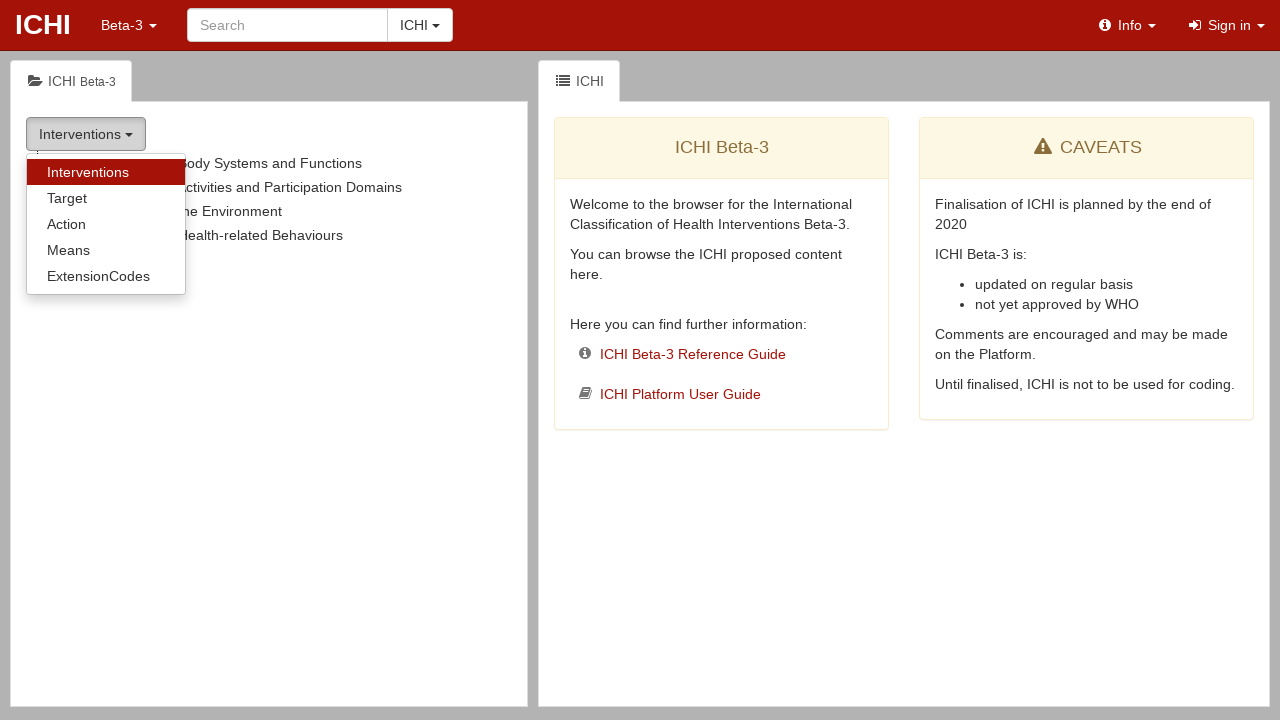

Selected 'Interventions' from dropdown menu at (106, 172) on li[data-tsel="Interventions"]
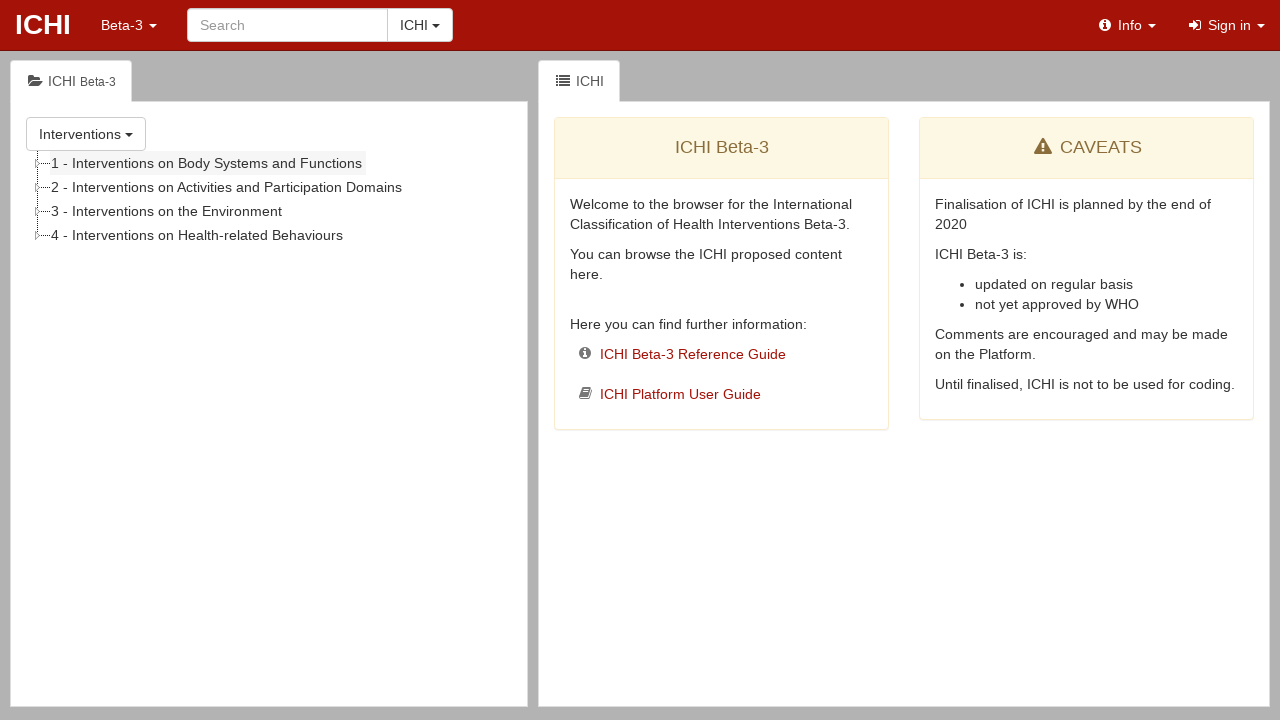

Tree items loaded and visible
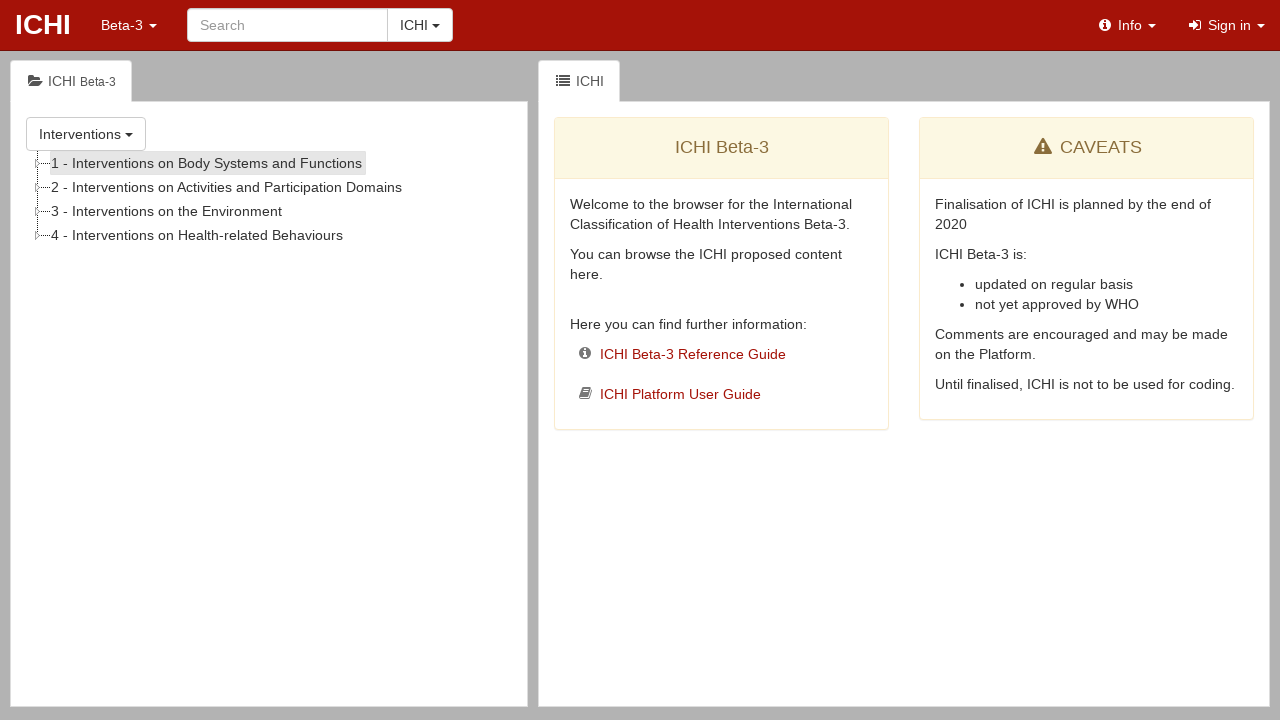

Double-clicked first tree item to expand it at (208, 163) on #tree li[aria-level="1"]:nth-of-type(1) a >> nth=0
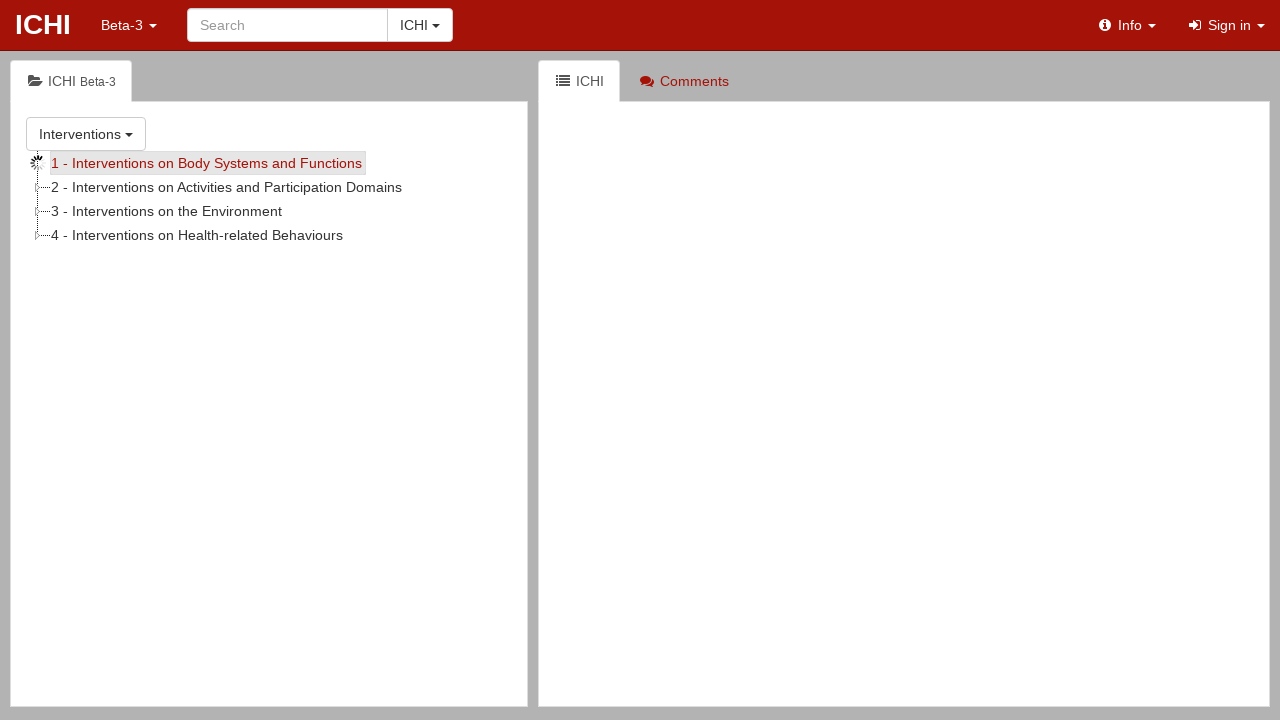

Content loaded in right panel
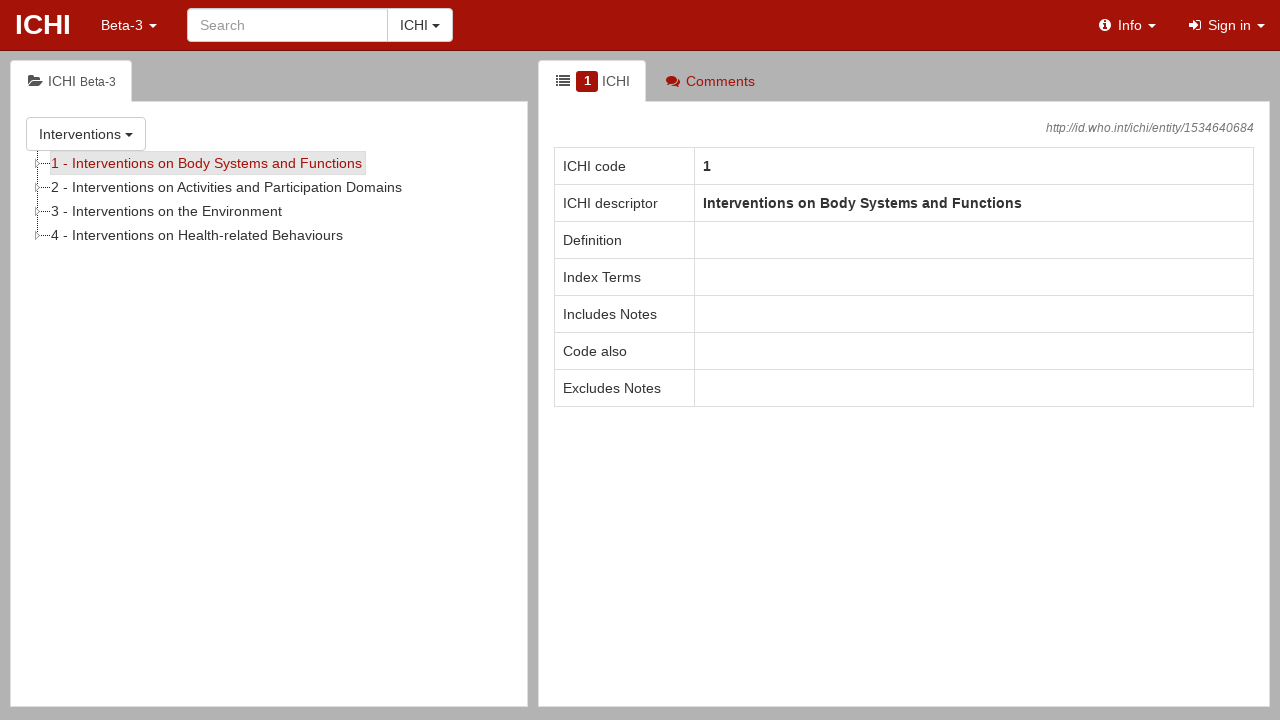

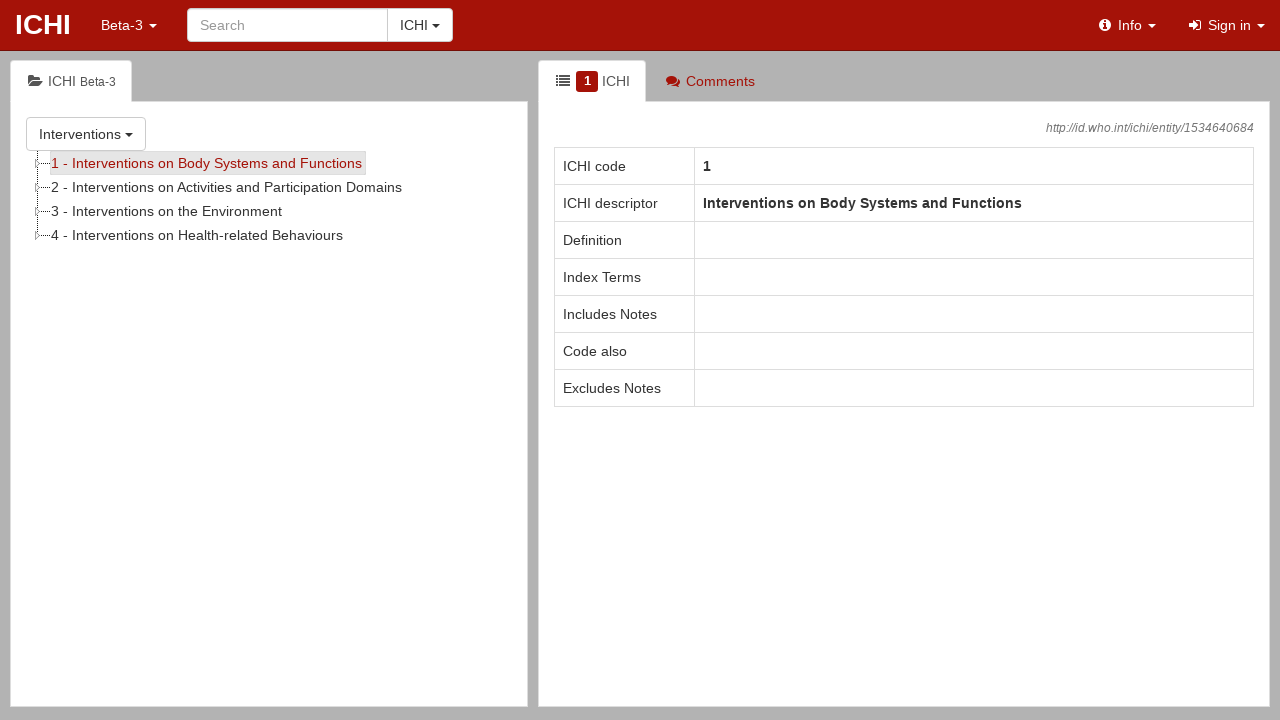